Adds two numbers from page elements and selects the sum from a dropdown

Starting URL: http://suninjuly.github.io/selects1.html

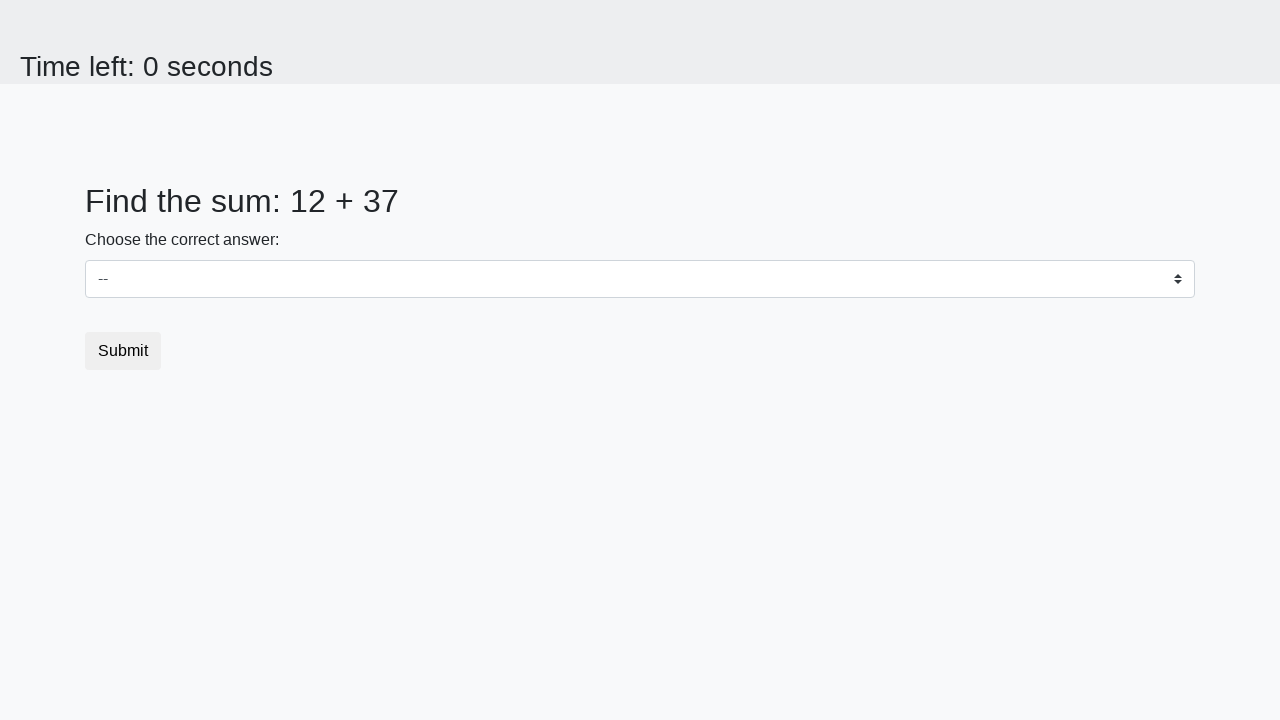

Retrieved first number from #num1 element
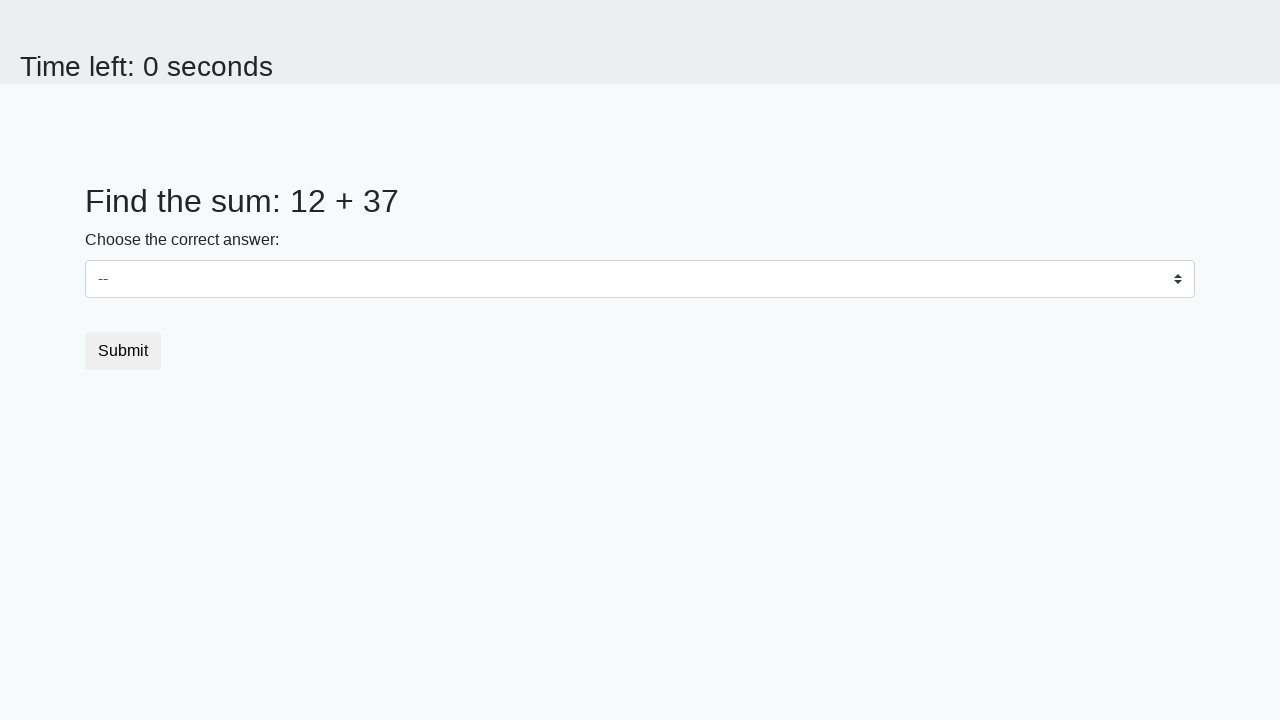

Retrieved second number from #num2 element
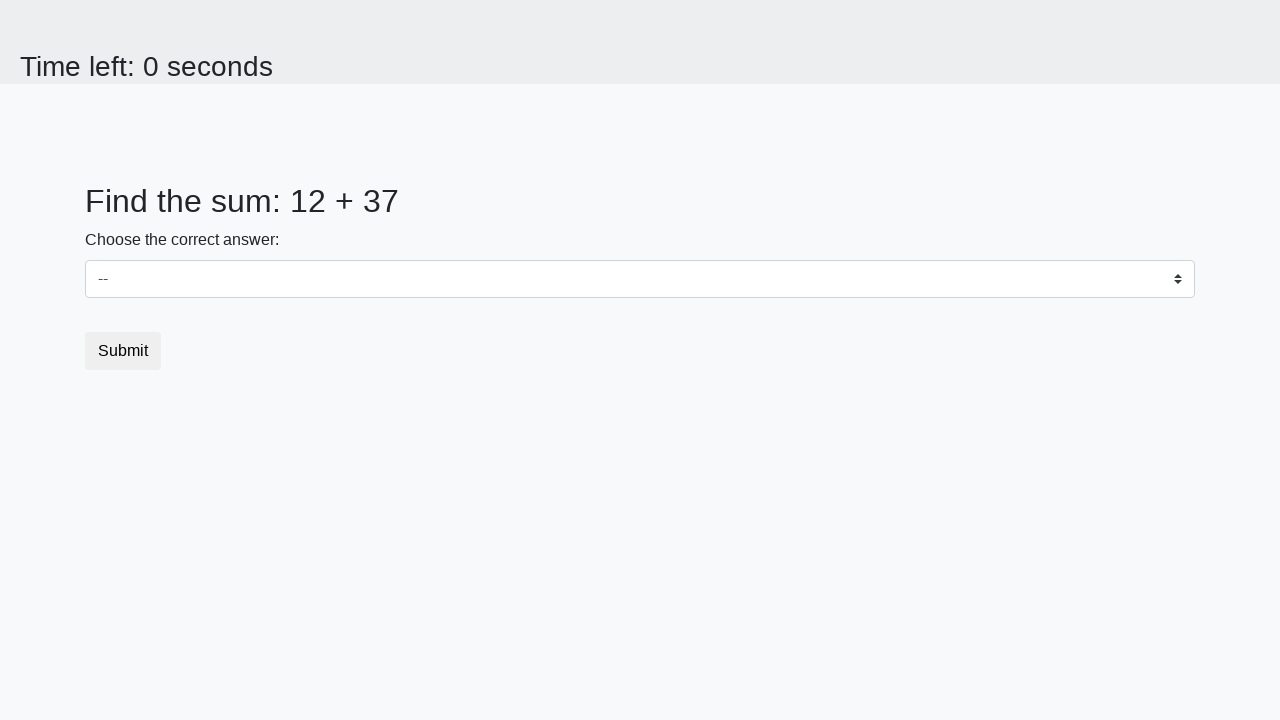

Calculated sum: 12 + 37 = 49
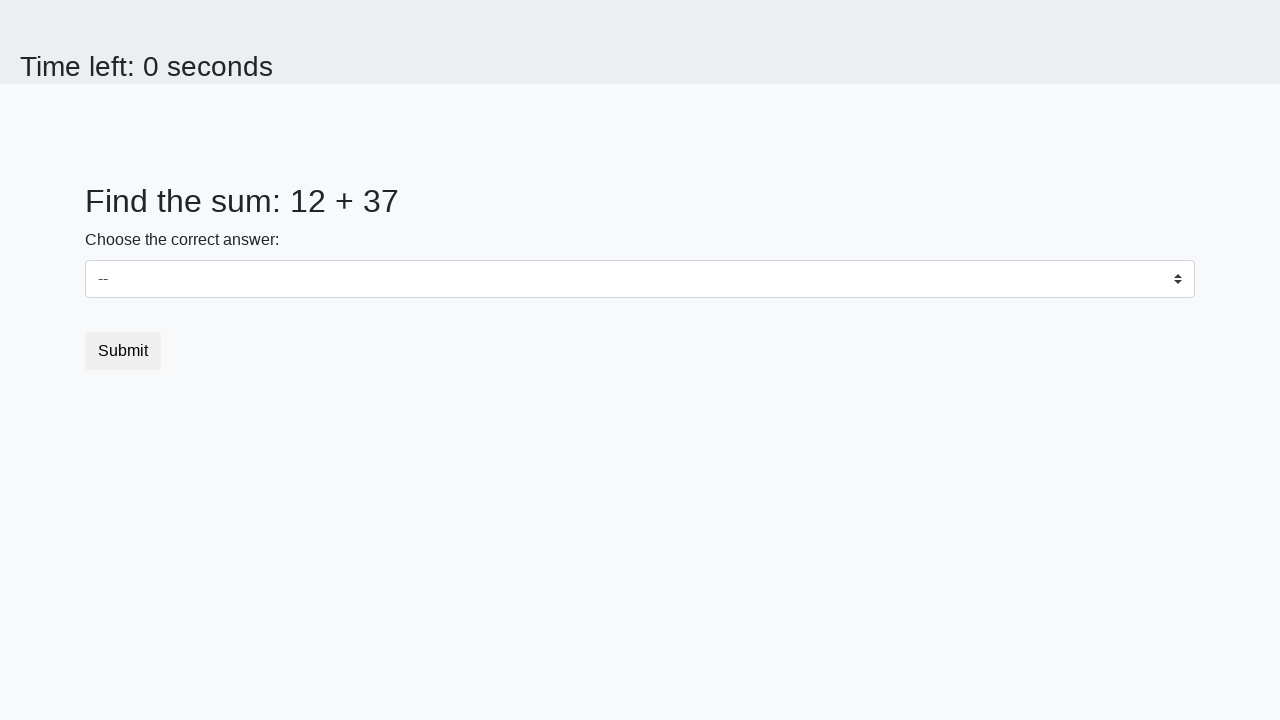

Selected 49 from dropdown on #dropdown
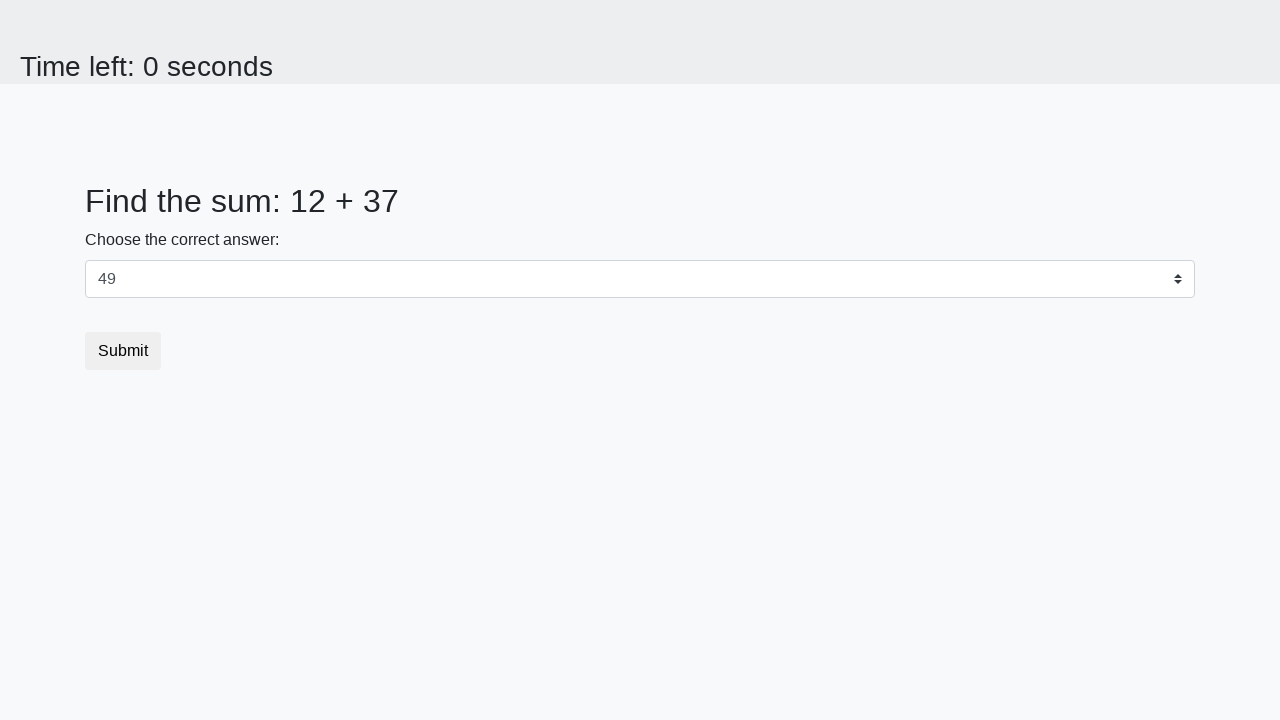

Clicked Submit button at (123, 351) on xpath=//button[text()='Submit']
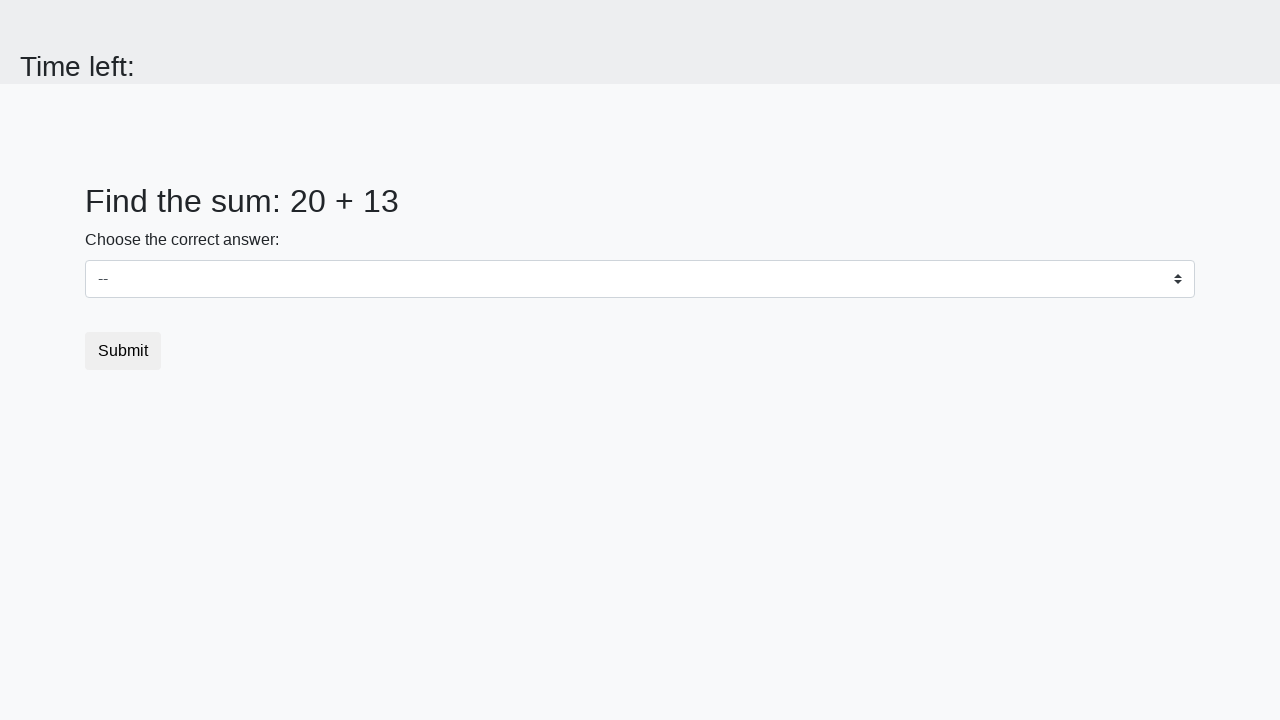

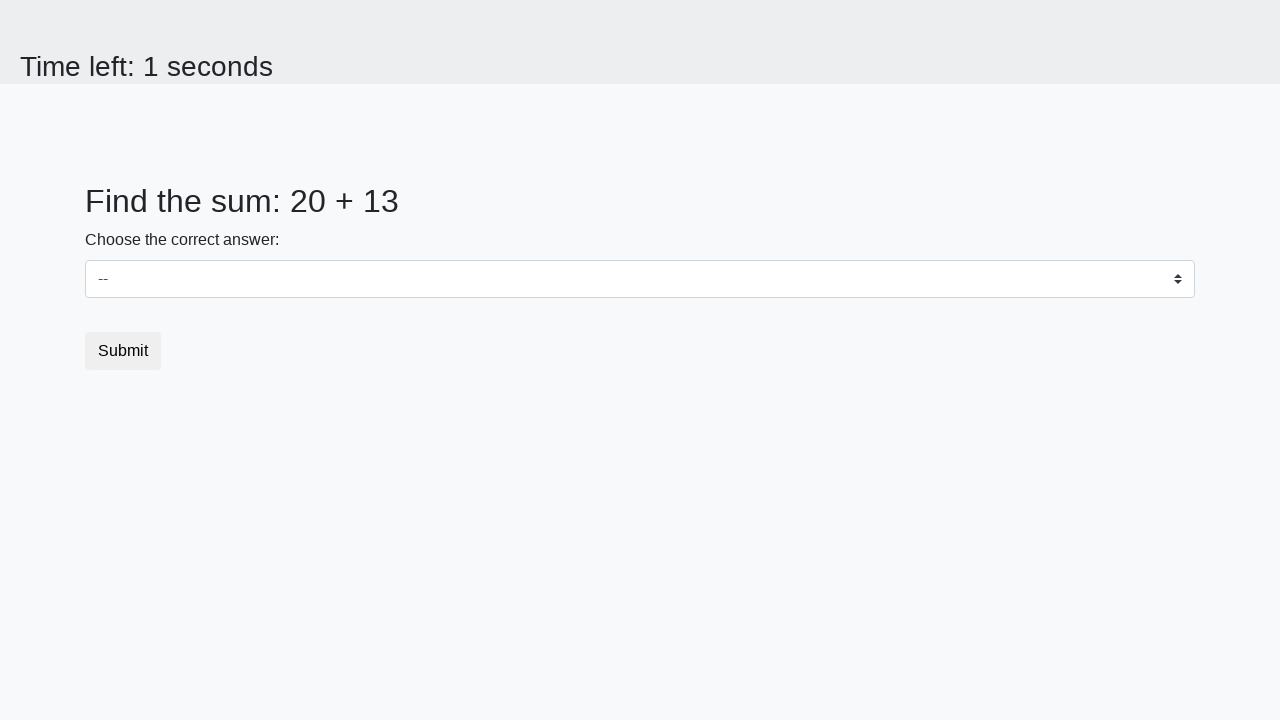